Tests dropdown selection functionality by selecting "Mango" from a fruits dropdown using visible text and verifying the success notification message appears.

Starting URL: https://letcode.in/dropdowns

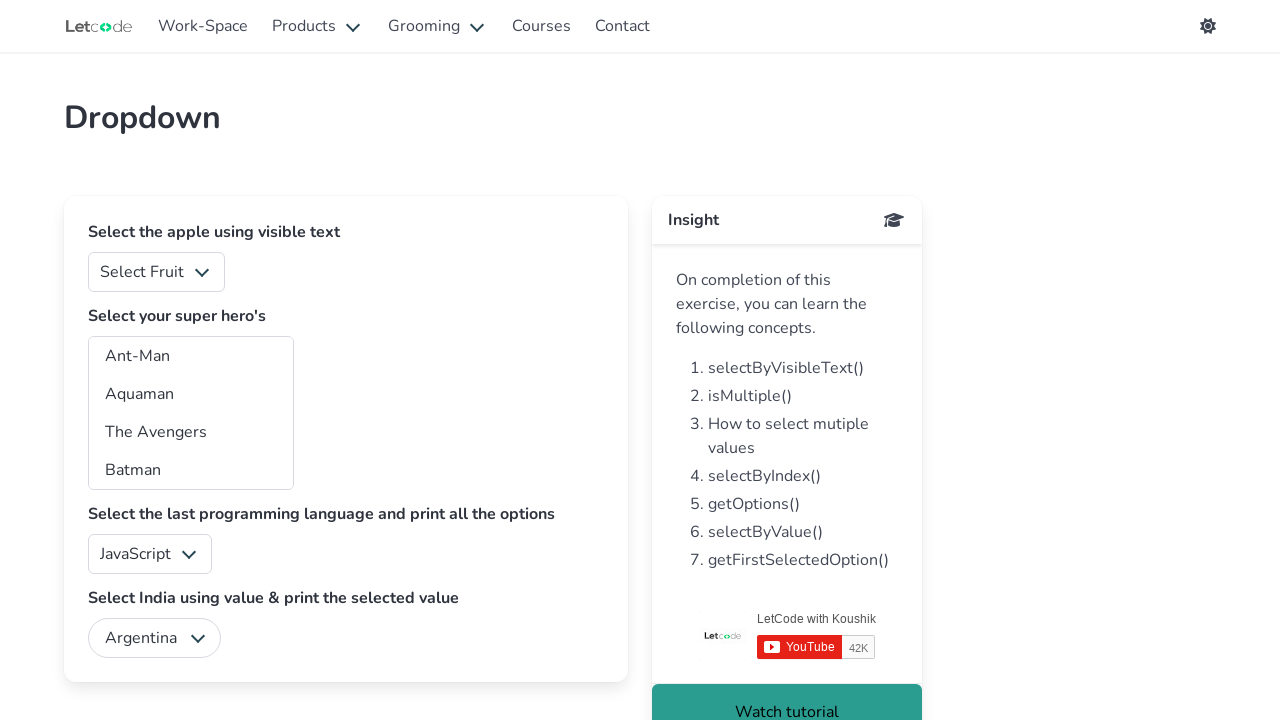

Selected 'Mango' from the fruits dropdown by visible text on #fruits
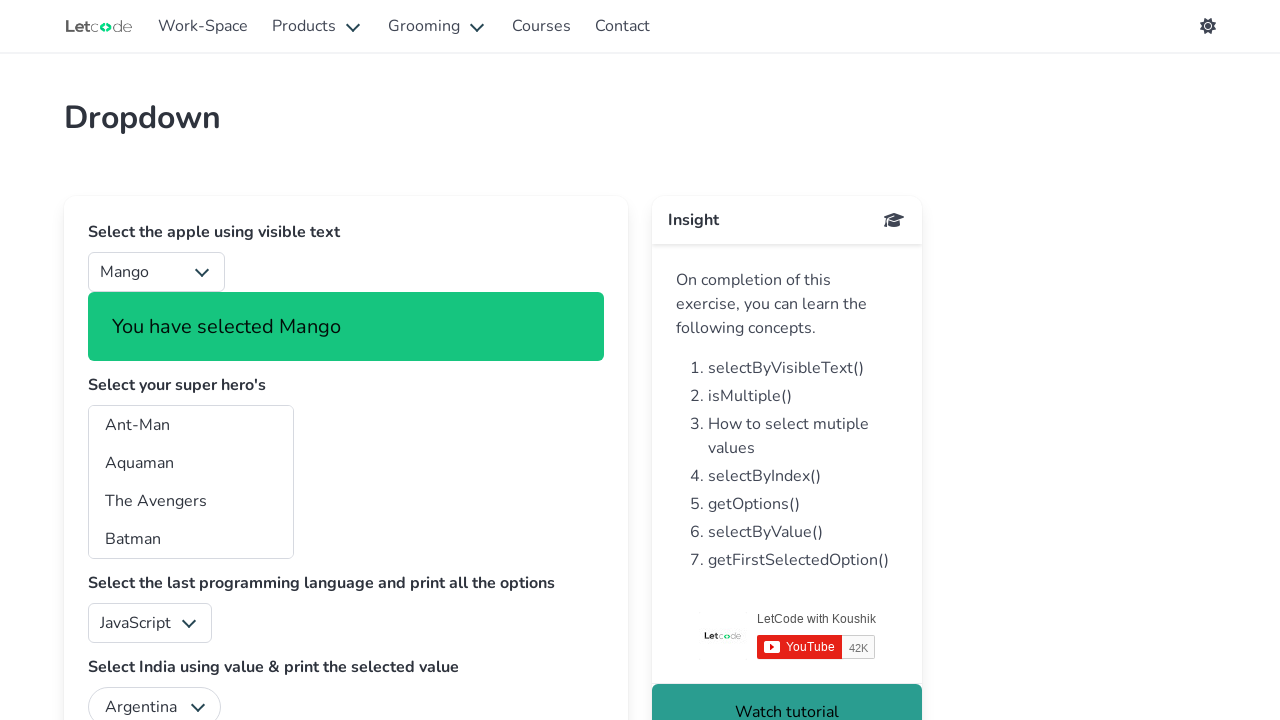

Success notification appeared after selecting Mango
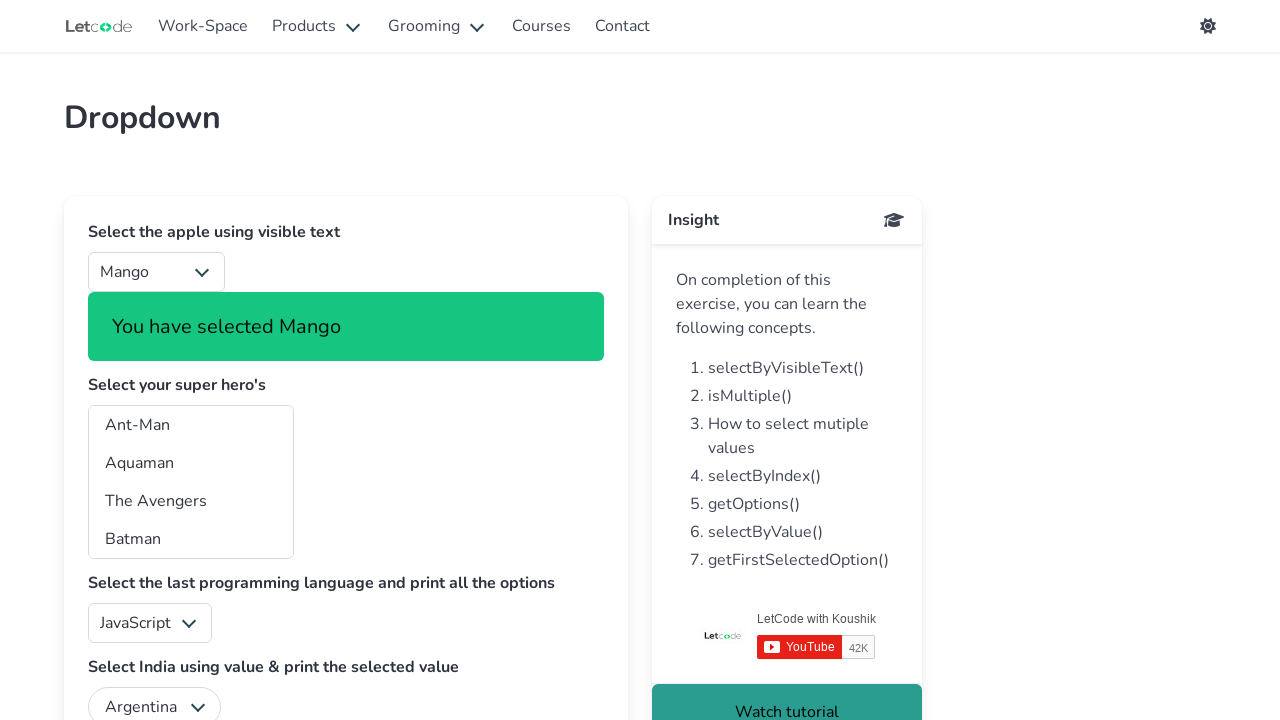

Verified success notification displays 'You have selected Mango'
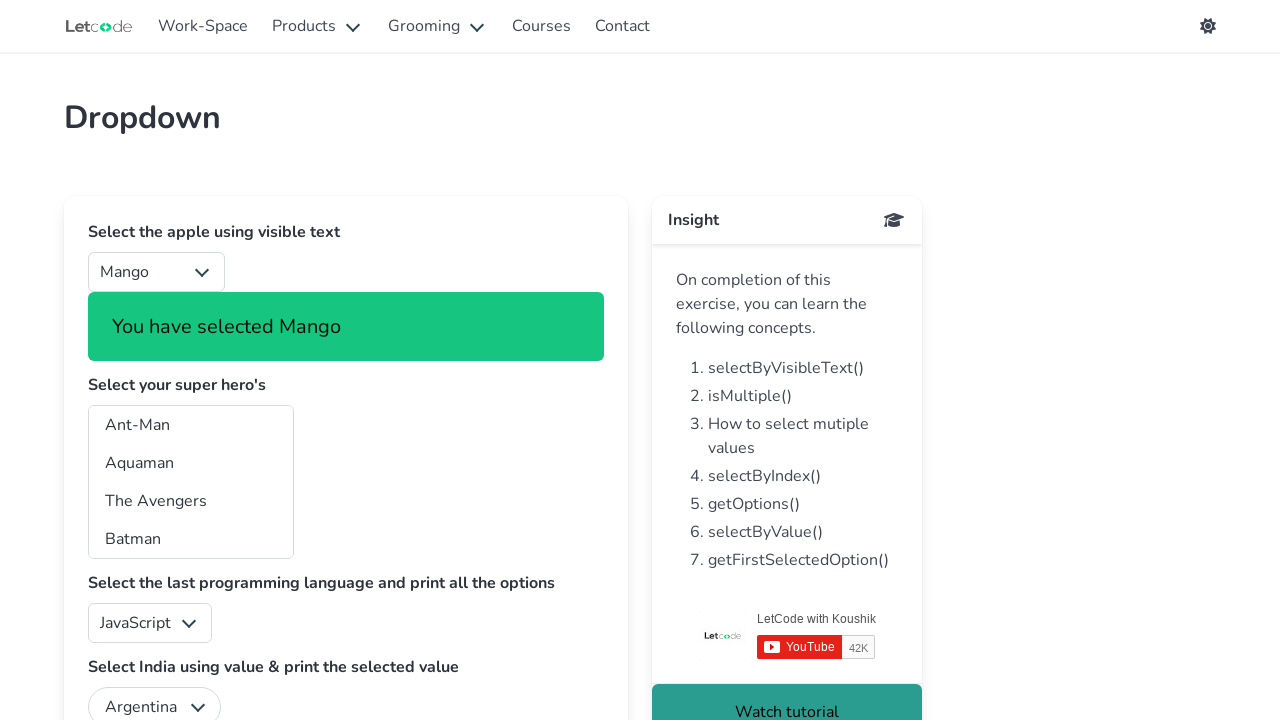

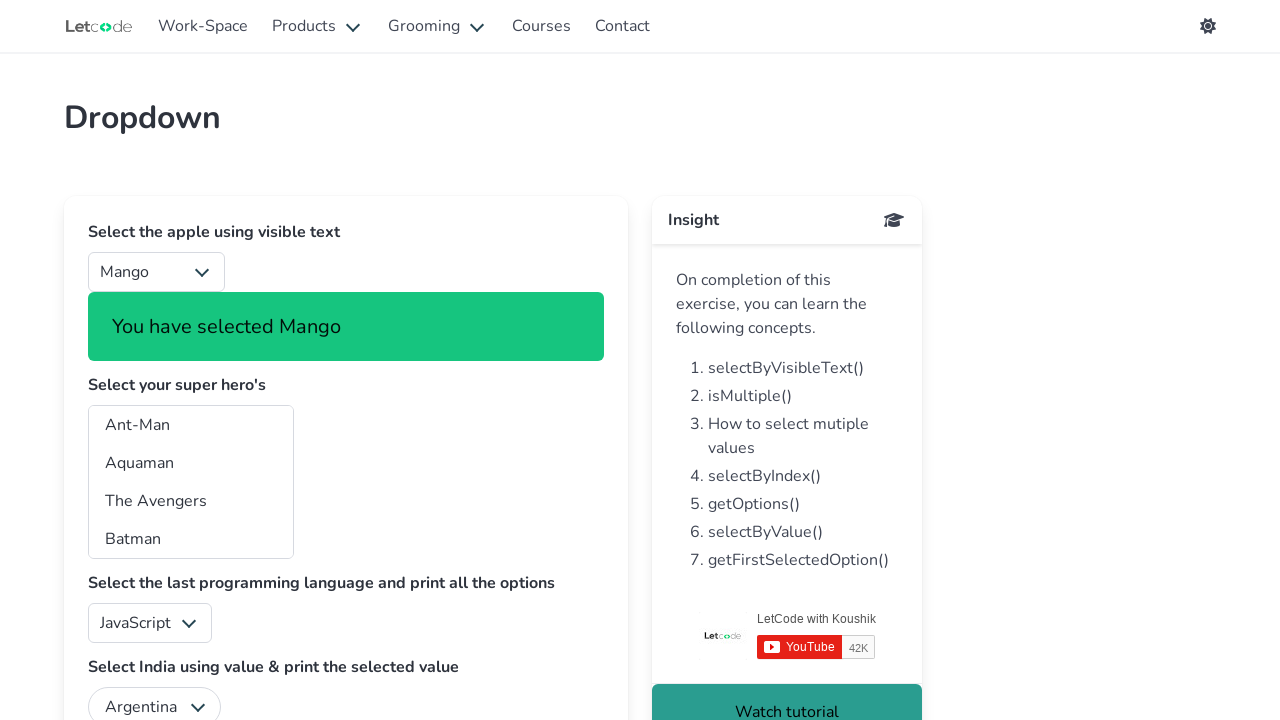